Tests alert handling functionality by triggering alerts, reading their text, and accepting/dismissing them

Starting URL: https://rahulshettyacademy.com/AutomationPractice/

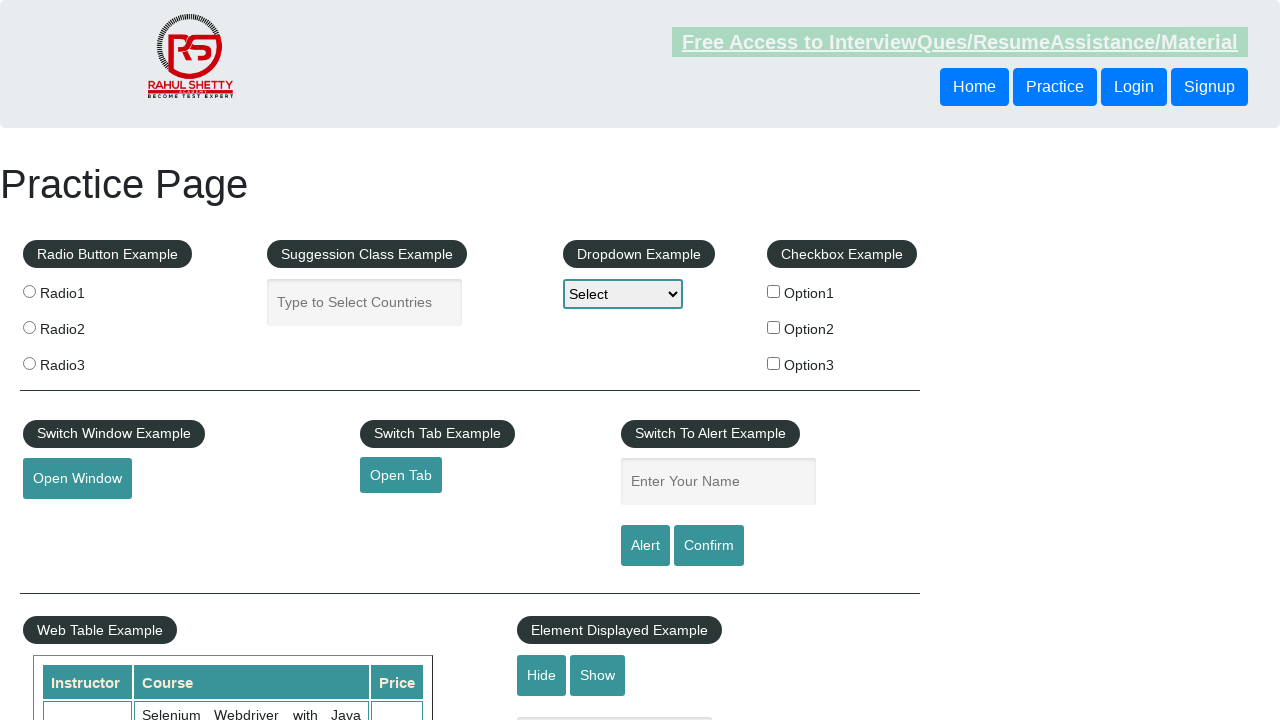

Filled name field with 'Chirag' on #name
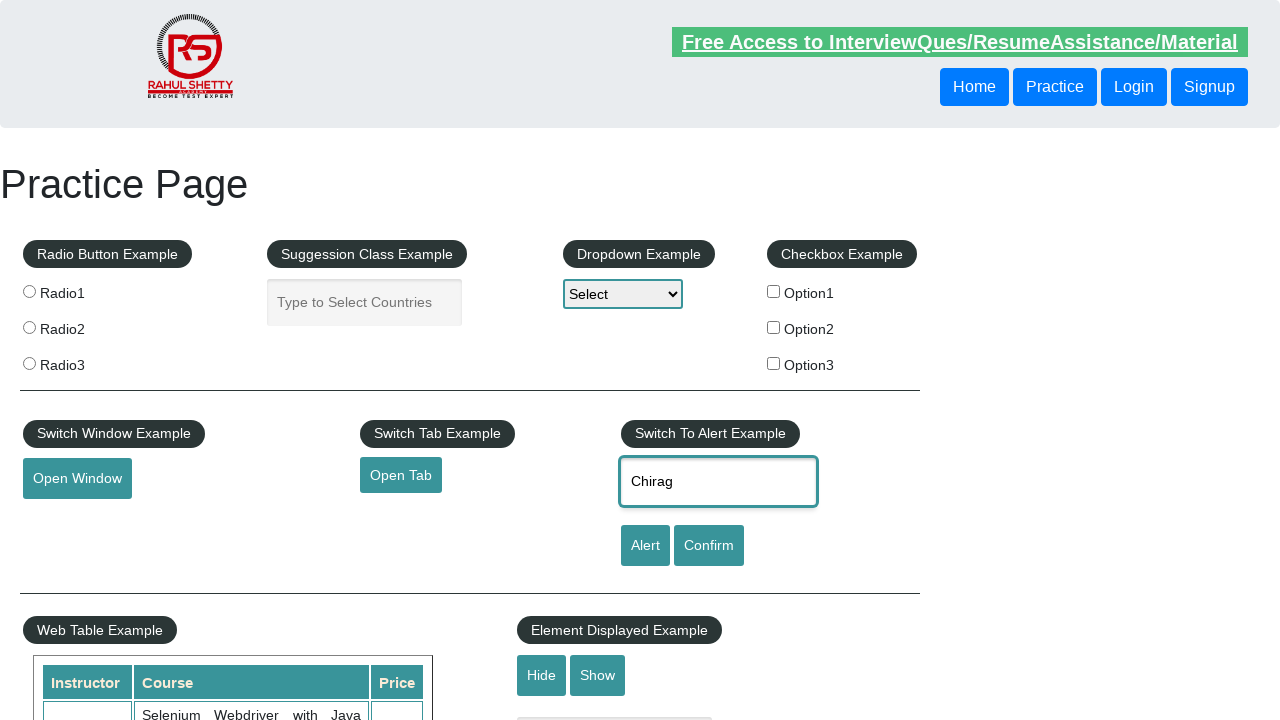

Set up dialog handler to accept alerts
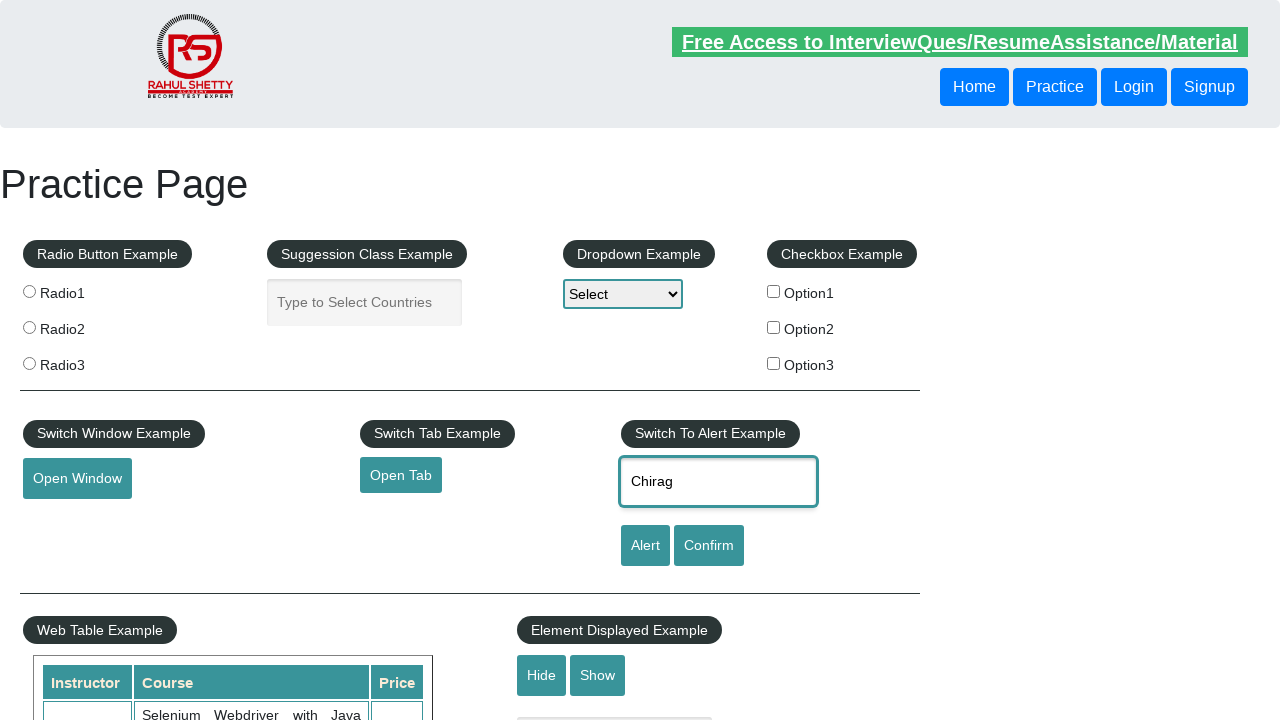

Clicked alert button and accepted the alert at (645, 546) on #alertbtn
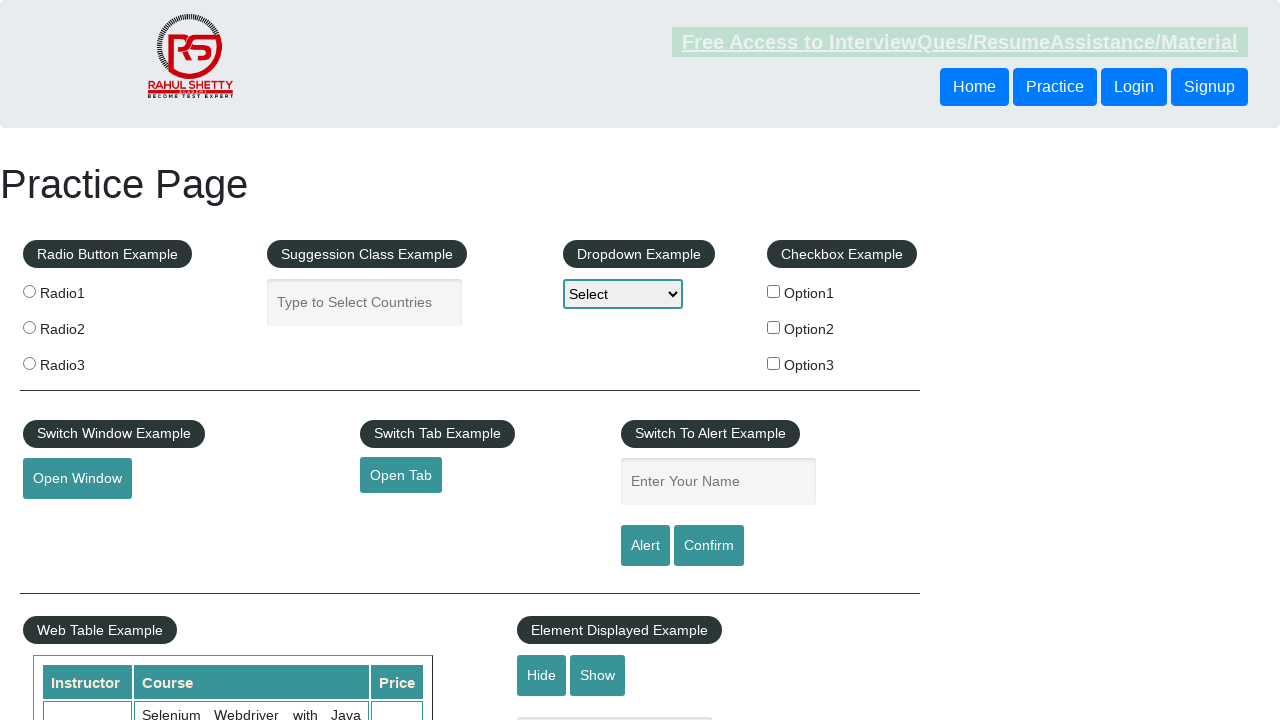

Set up dialog handler to dismiss confirm dialogs
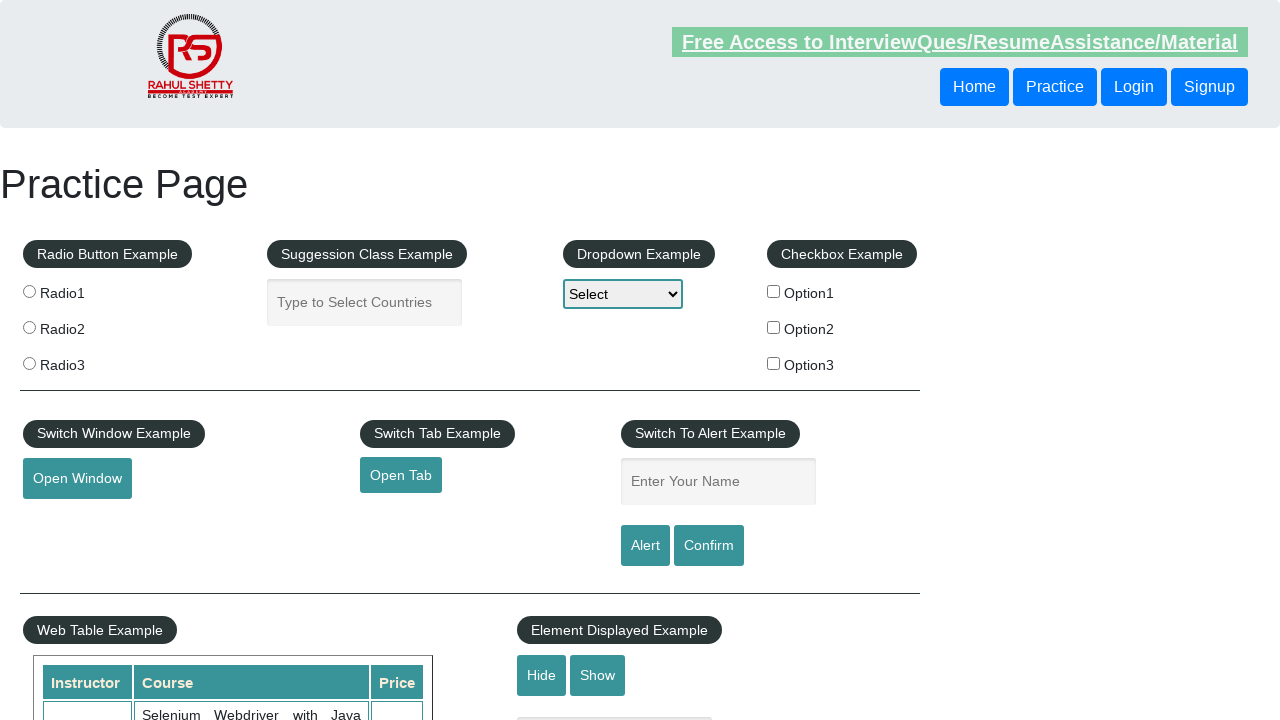

Clicked confirm button and dismissed the confirm dialog at (709, 546) on #confirmbtn
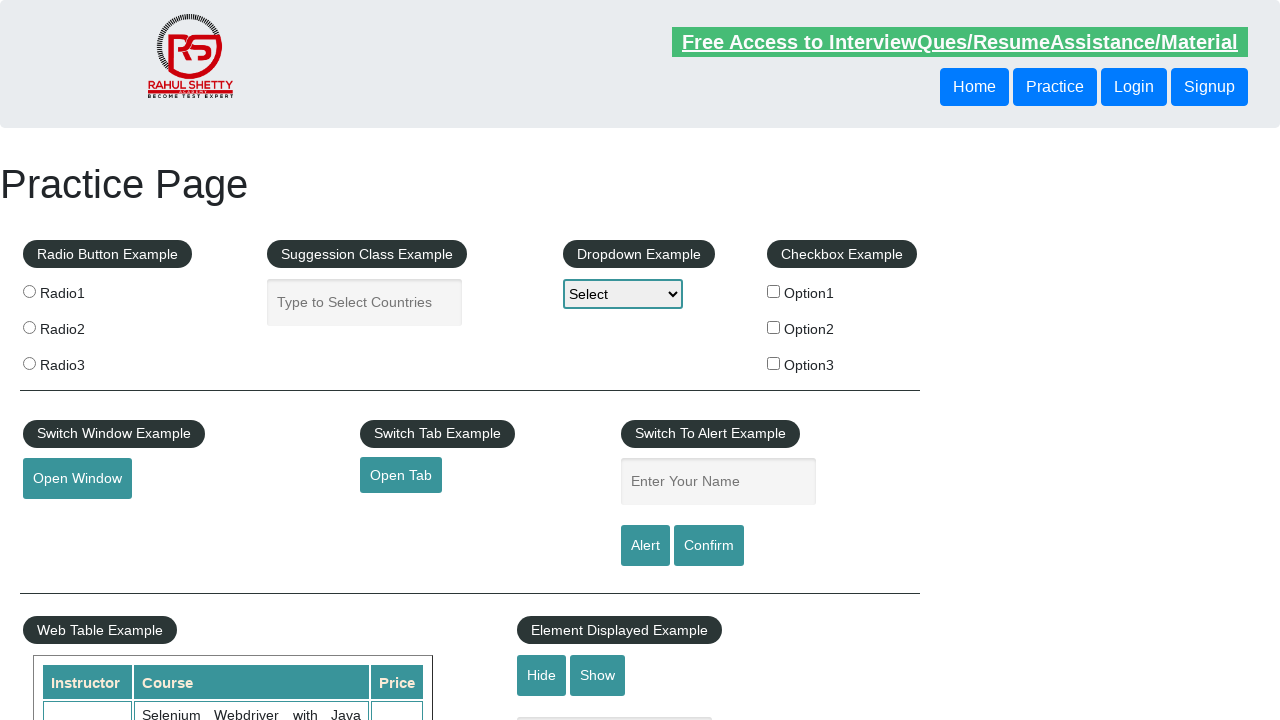

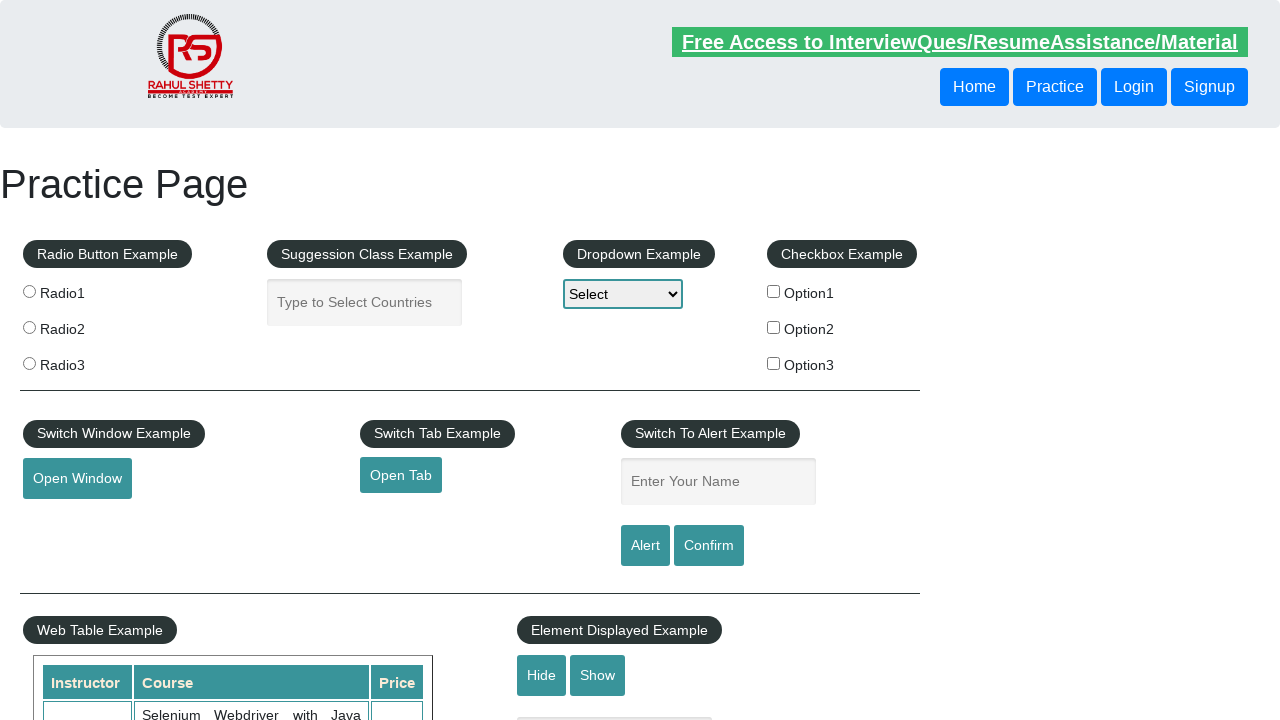